Tests nested iframe interaction by extracting text from an outer iframe and using it to fill a field in a nested inner iframe

Starting URL: https://demoapps.qspiders.com/ui/frames/nested?sublist=1

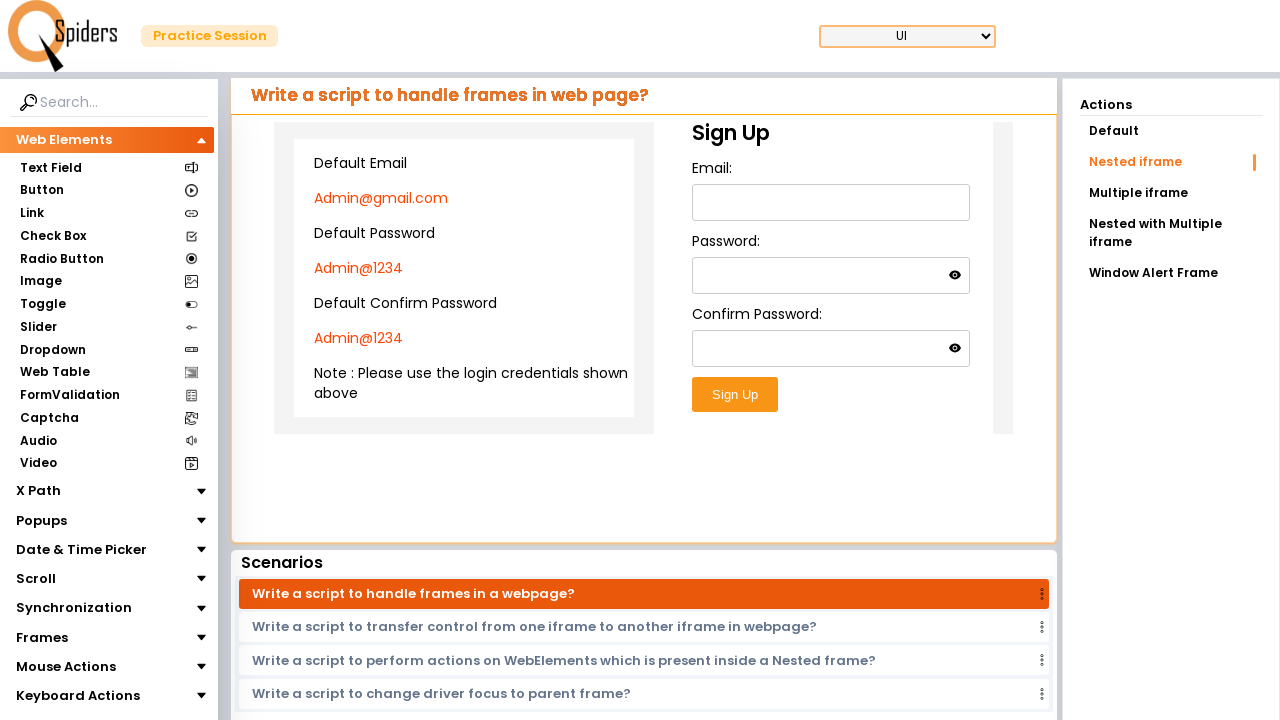

Located outer iframe with class 'w-full h-96'
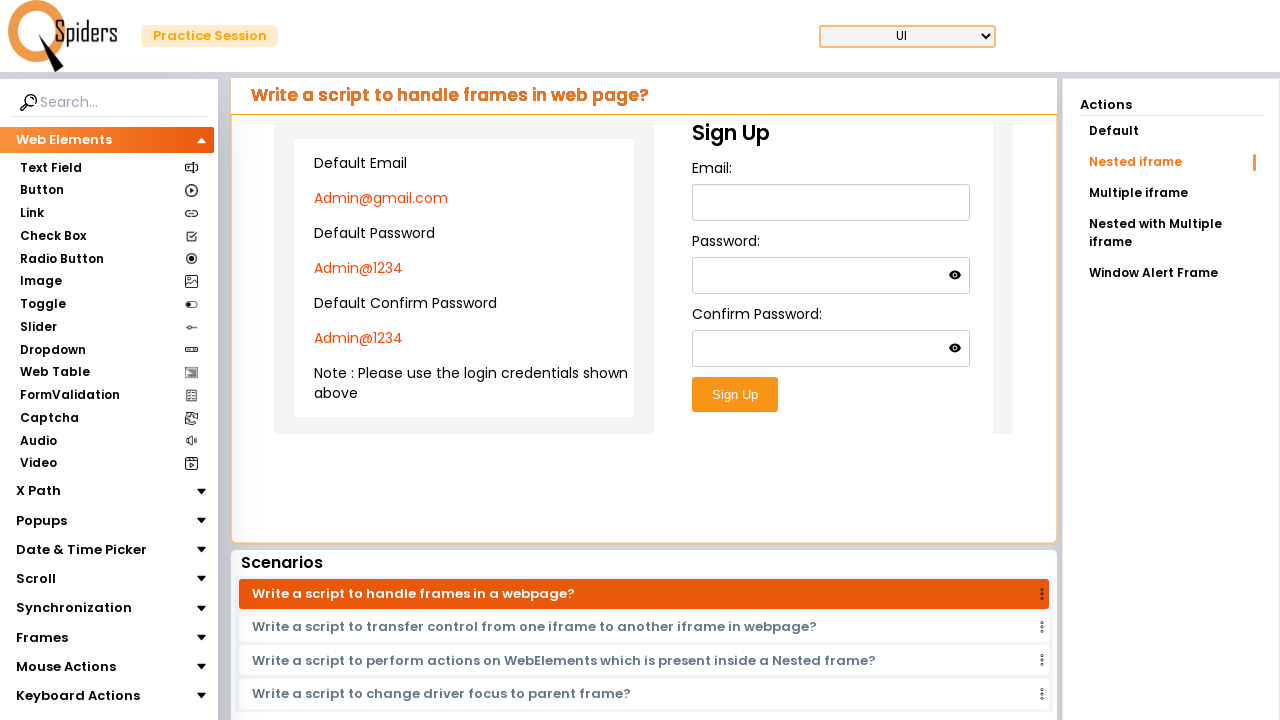

Extracted email text 'Admin@gmail.com' from outer iframe
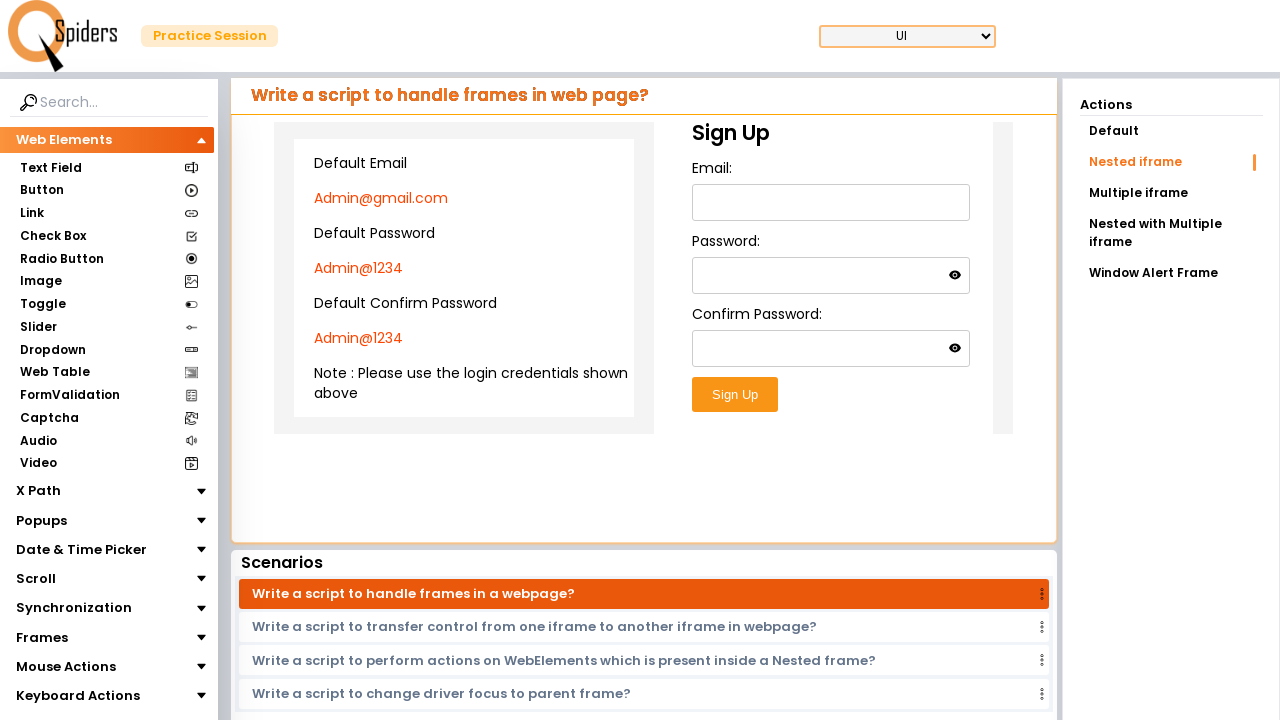

Located nested inner iframe within outer iframe
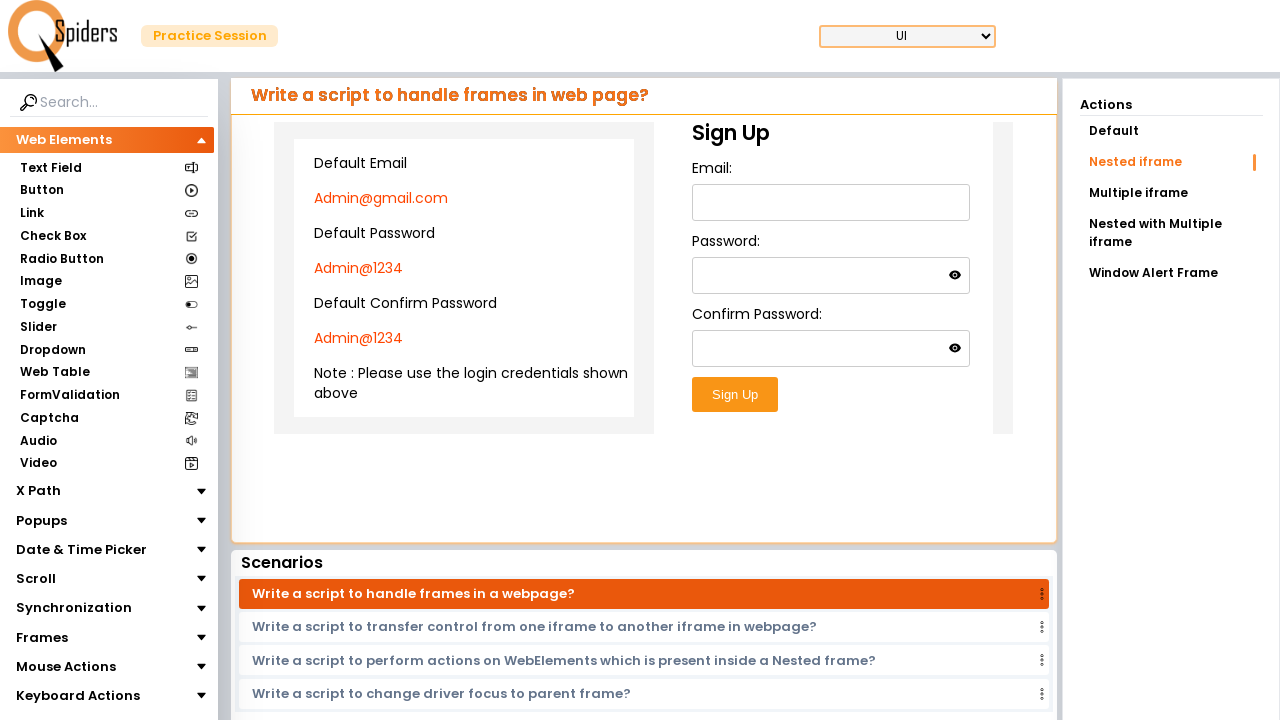

Filled email field in nested iframe with extracted email: Admin@gmail.com on xpath=//iframe[@class="w-full h-96"] >> internal:control=enter-frame >> xpath=//
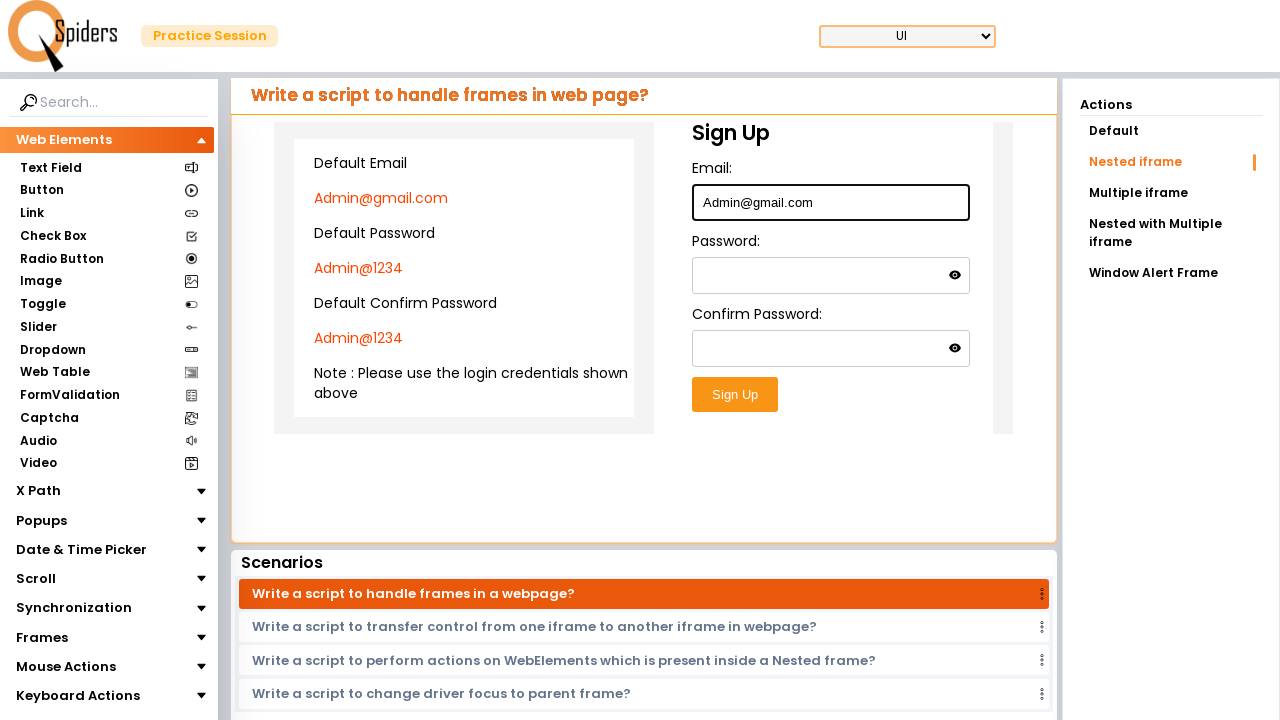

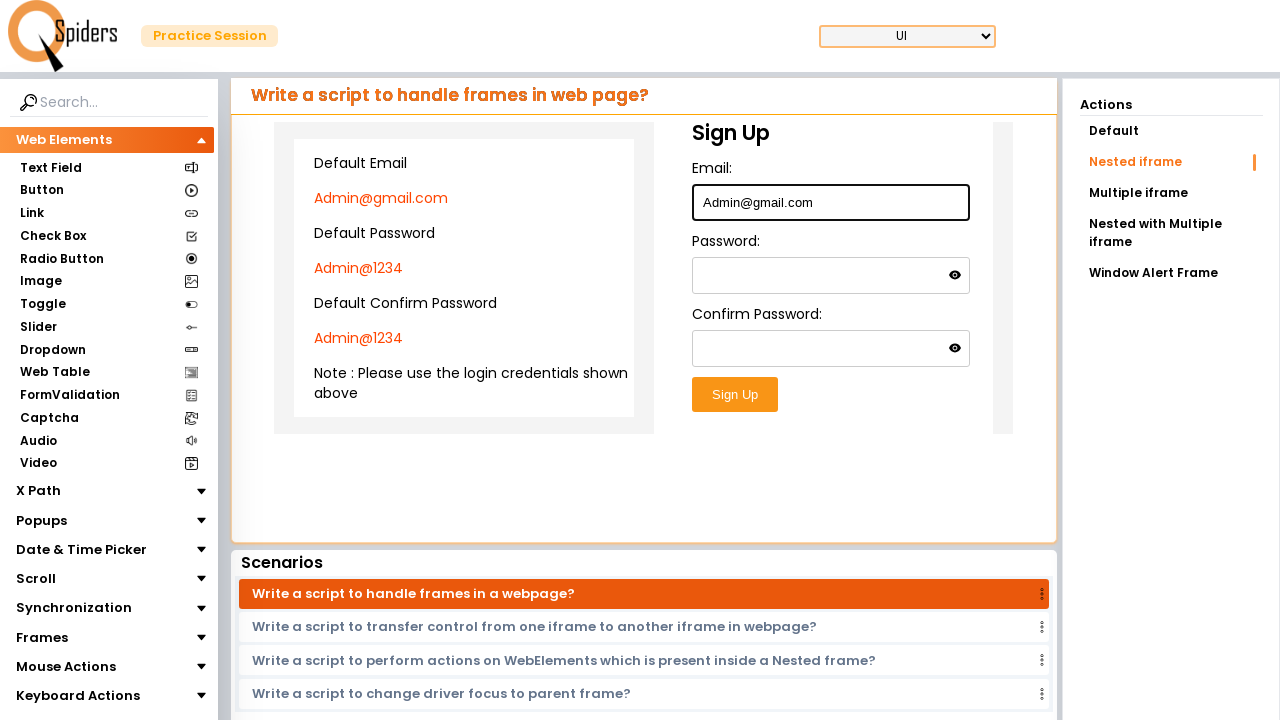